Tests that the color change button has changed color after 7 seconds

Starting URL: https://demoqa.com/dynamic-properties

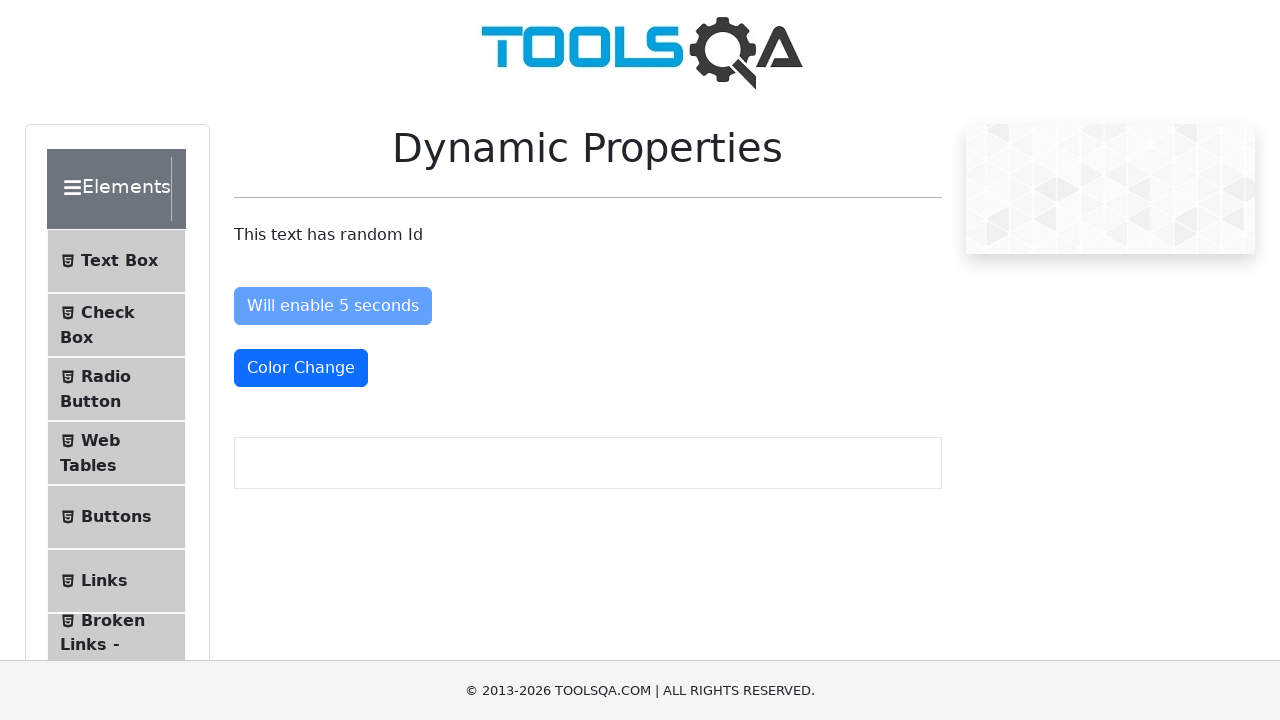

Waited 7 seconds for color change button to change color
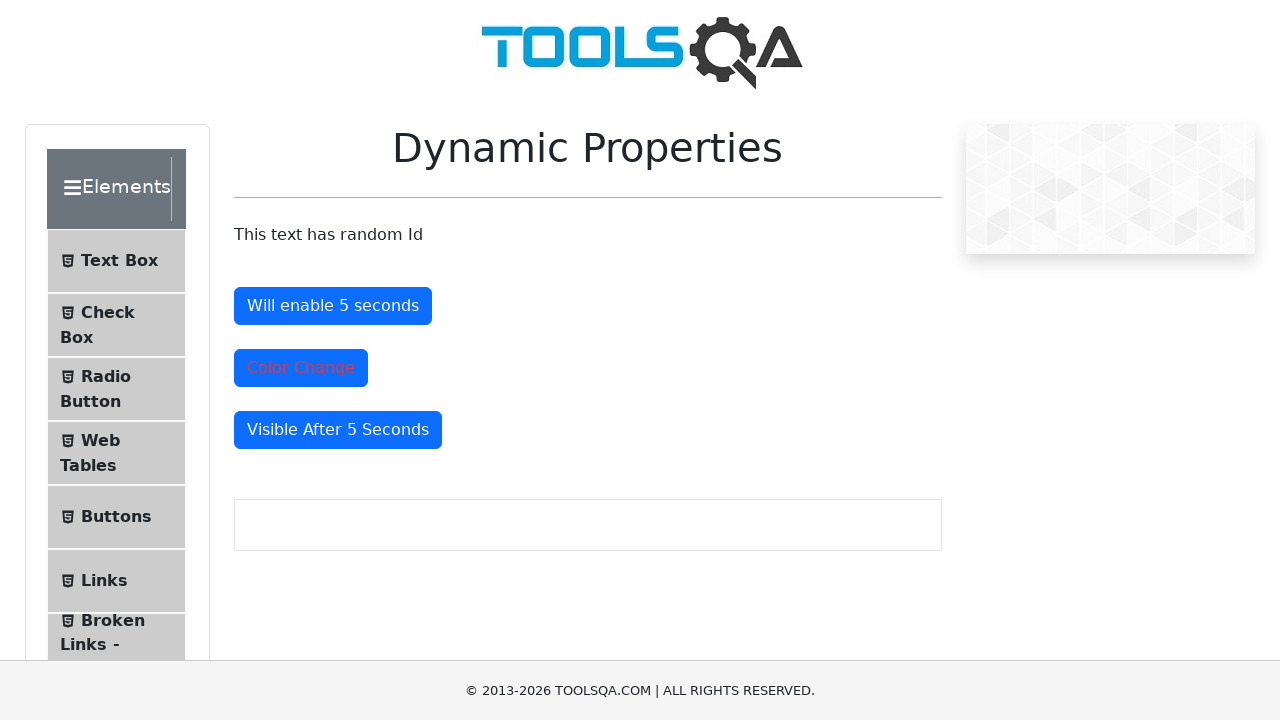

Retrieved computed color style from color change button
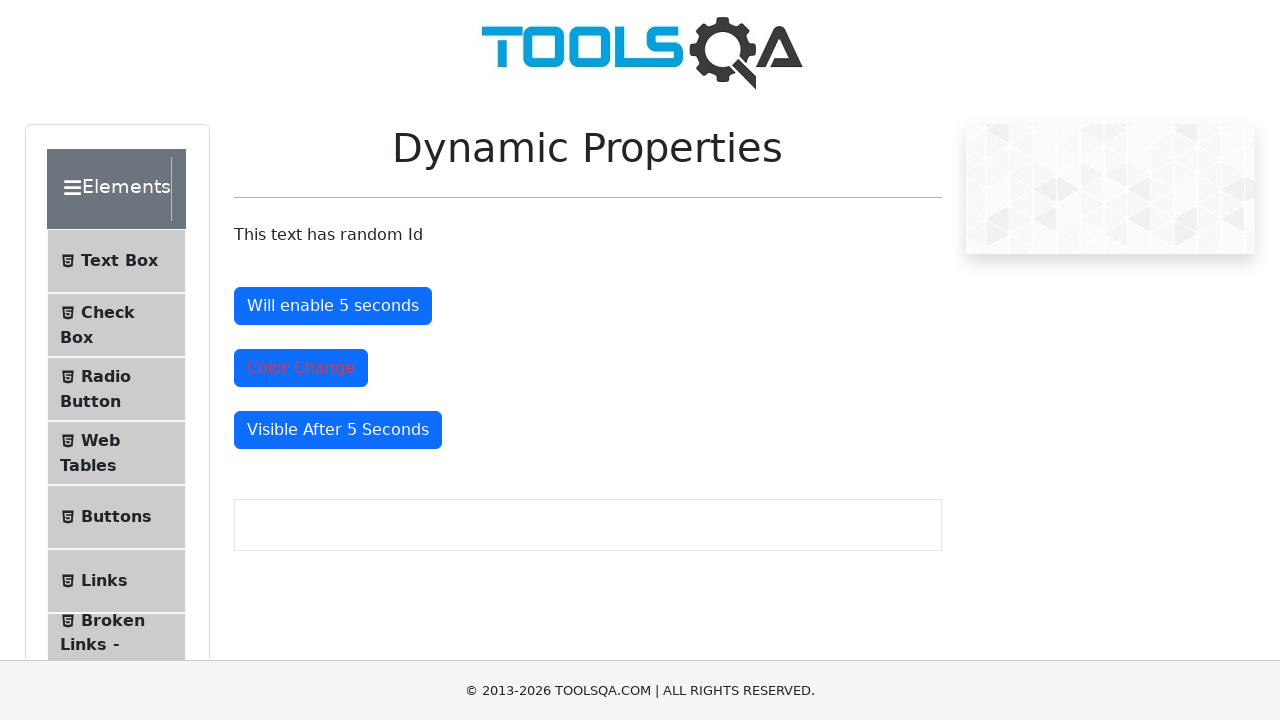

Verified button color changed from white
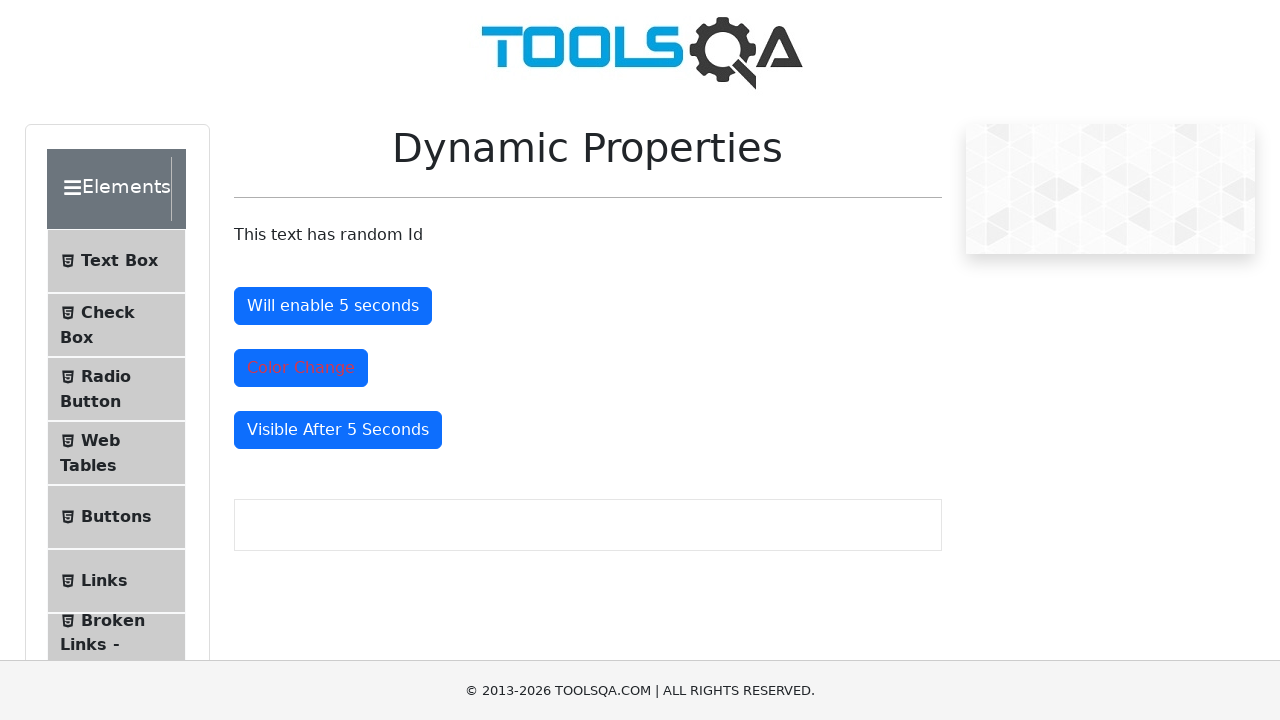

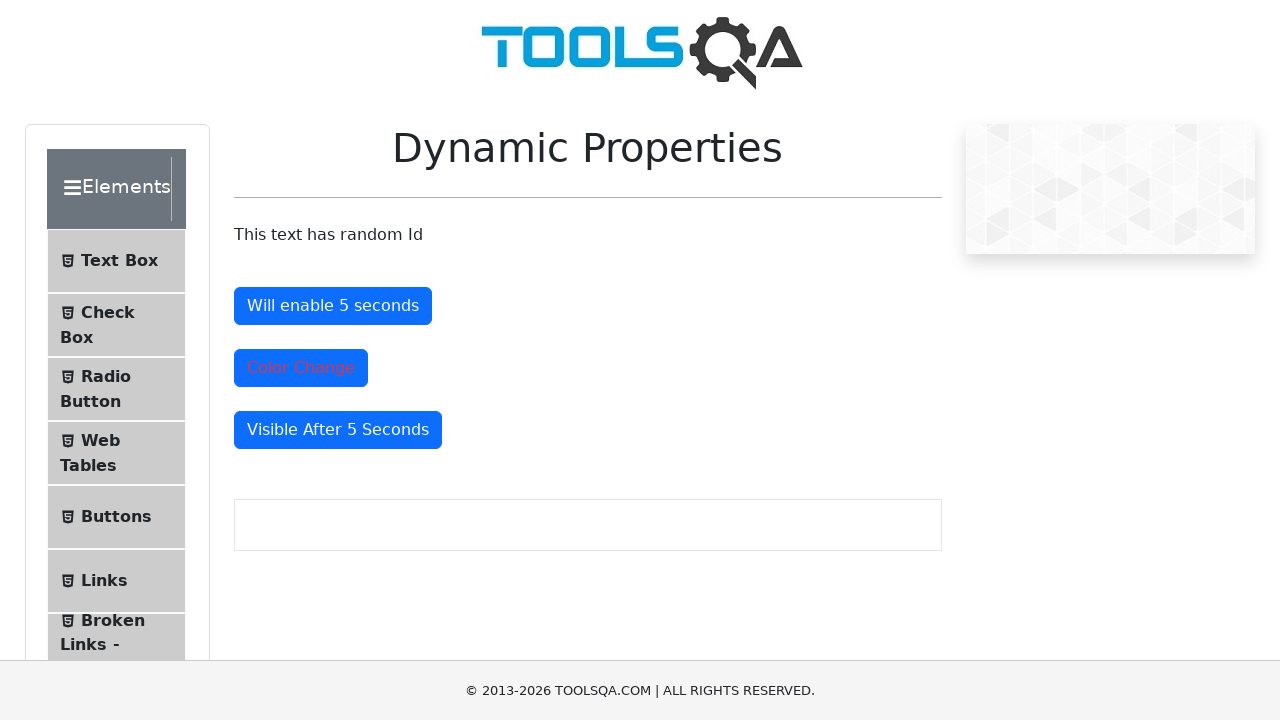